Tests navigating to Browse Languages section and verifies table headers are displayed

Starting URL: http://www.99-bottles-of-beer.net/

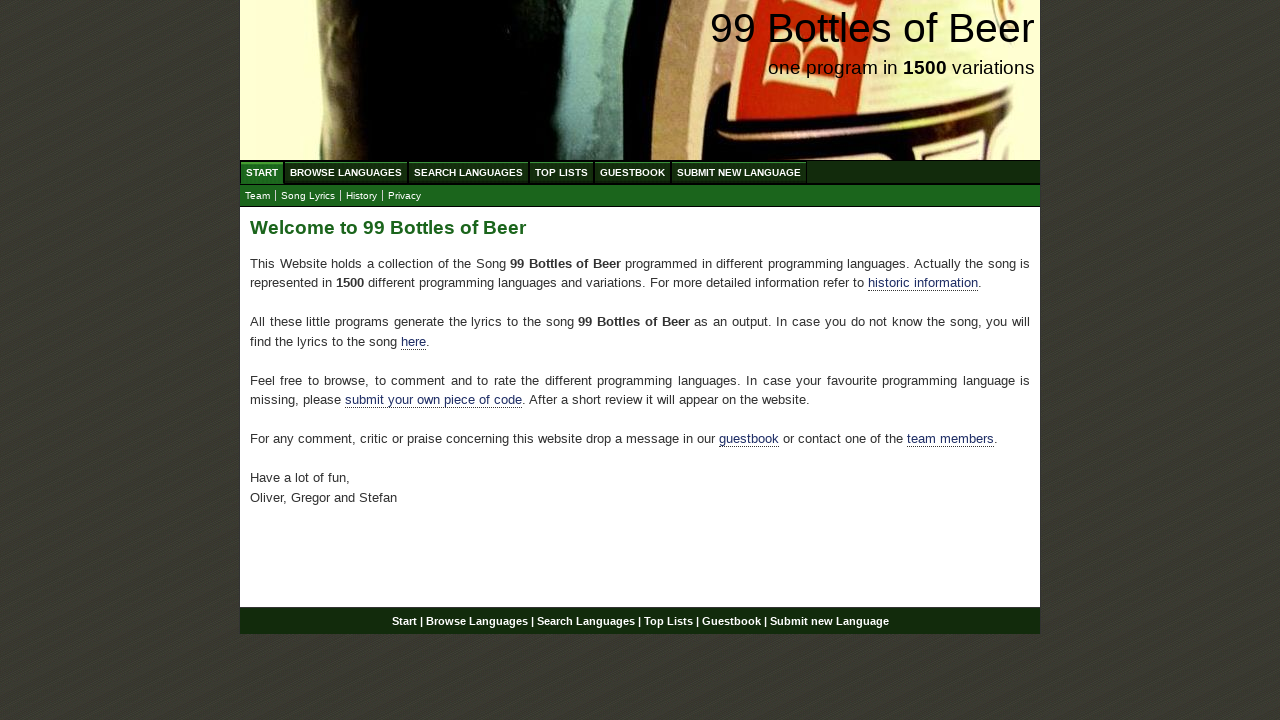

Clicked on Browse Languages link at (346, 172) on #menu a[href='/abc.html']
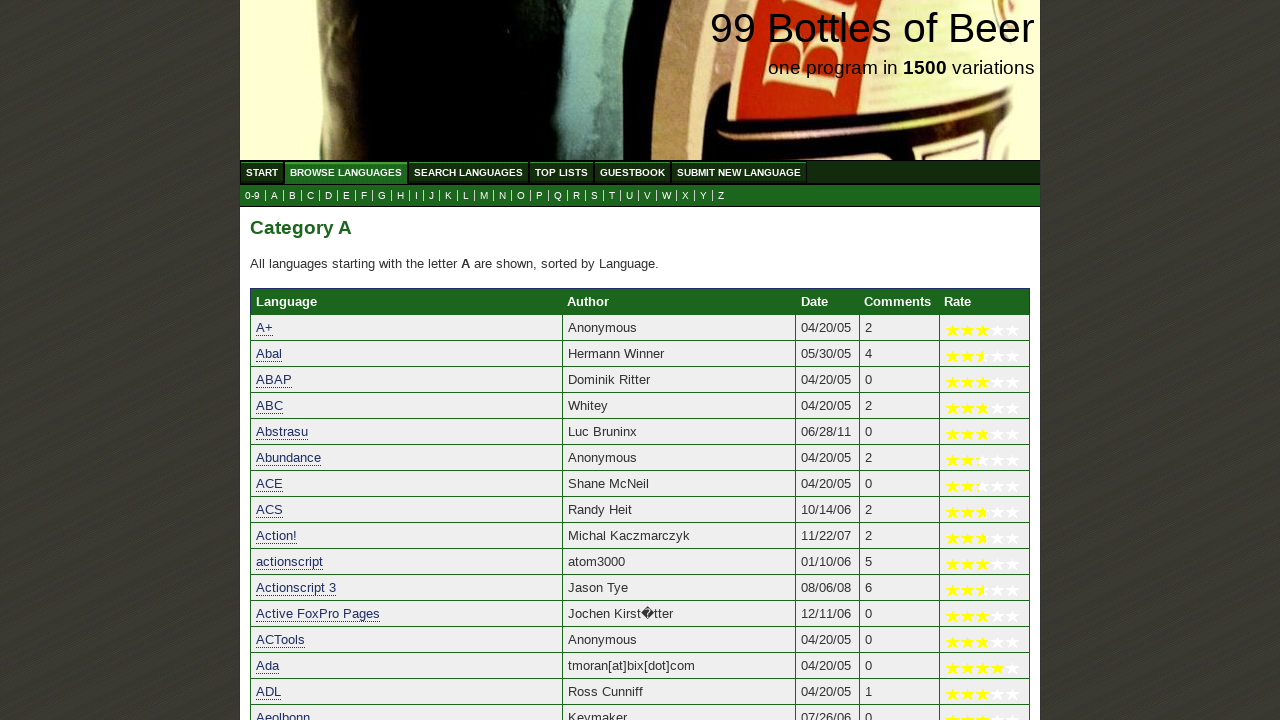

Waited for Language column header to appear
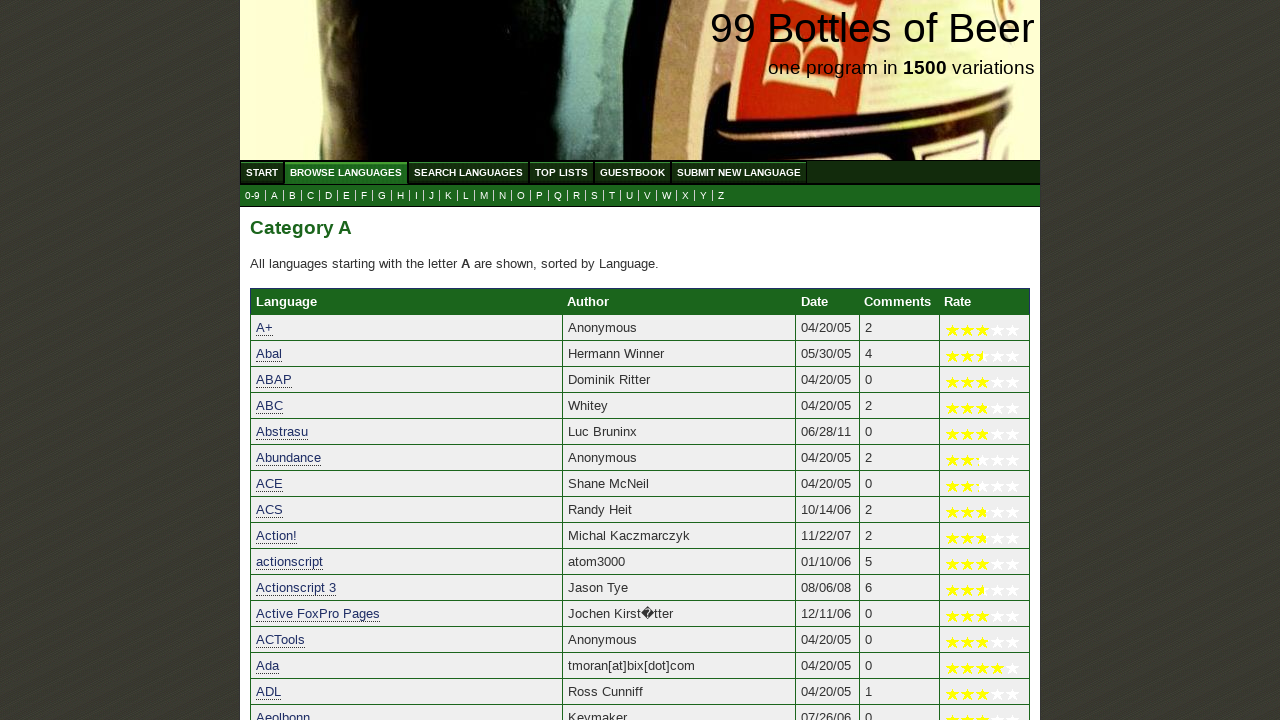

Waited for Author column header to appear
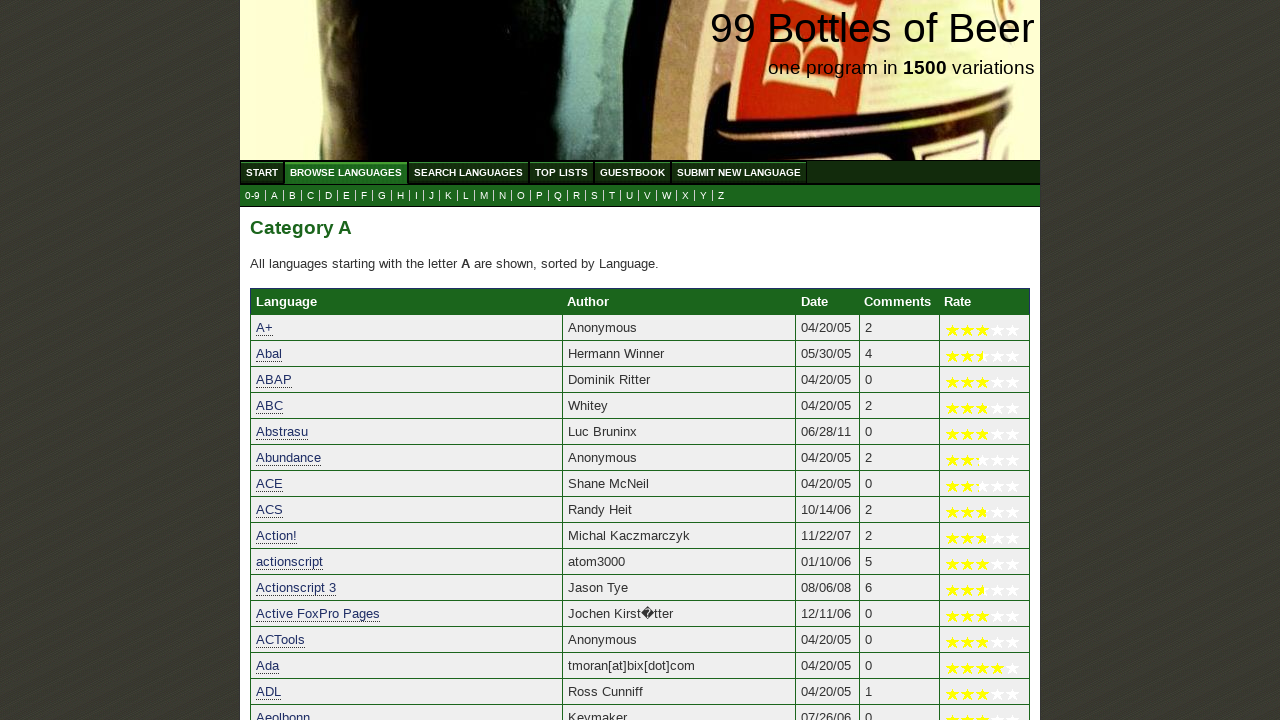

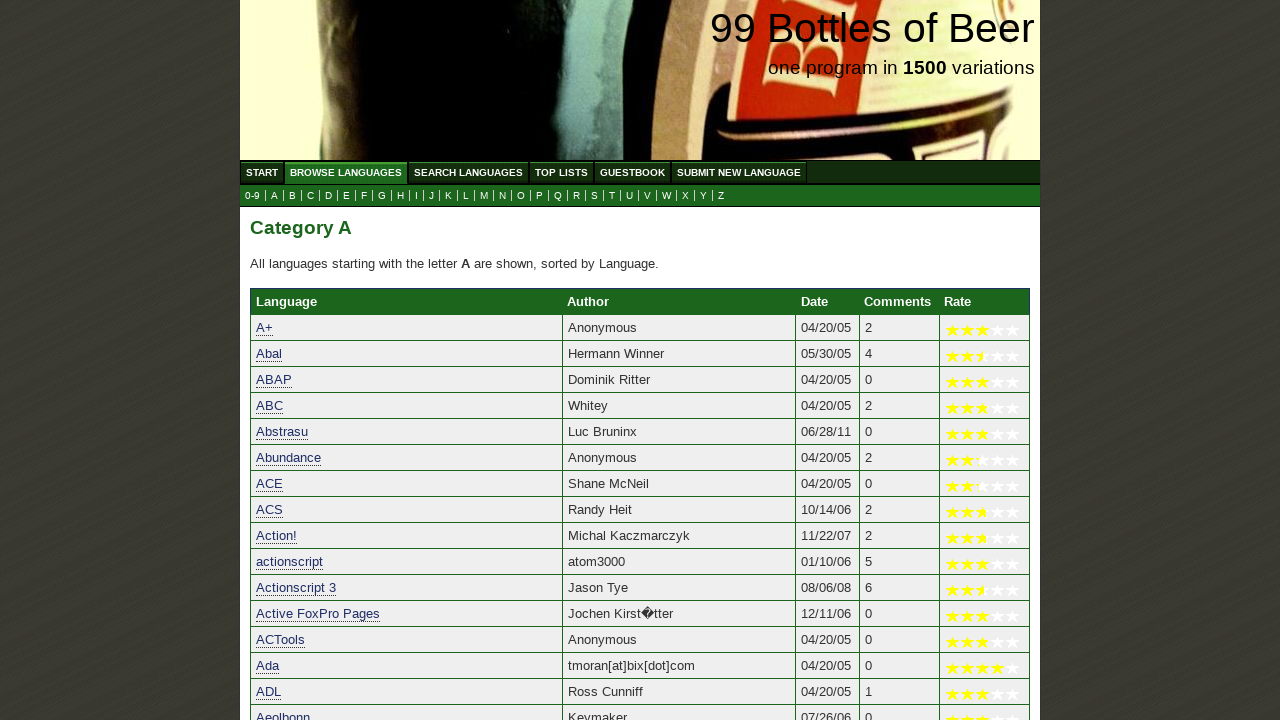